Navigates to VWO app login page and verifies the page title

Starting URL: https://app.vwo.com

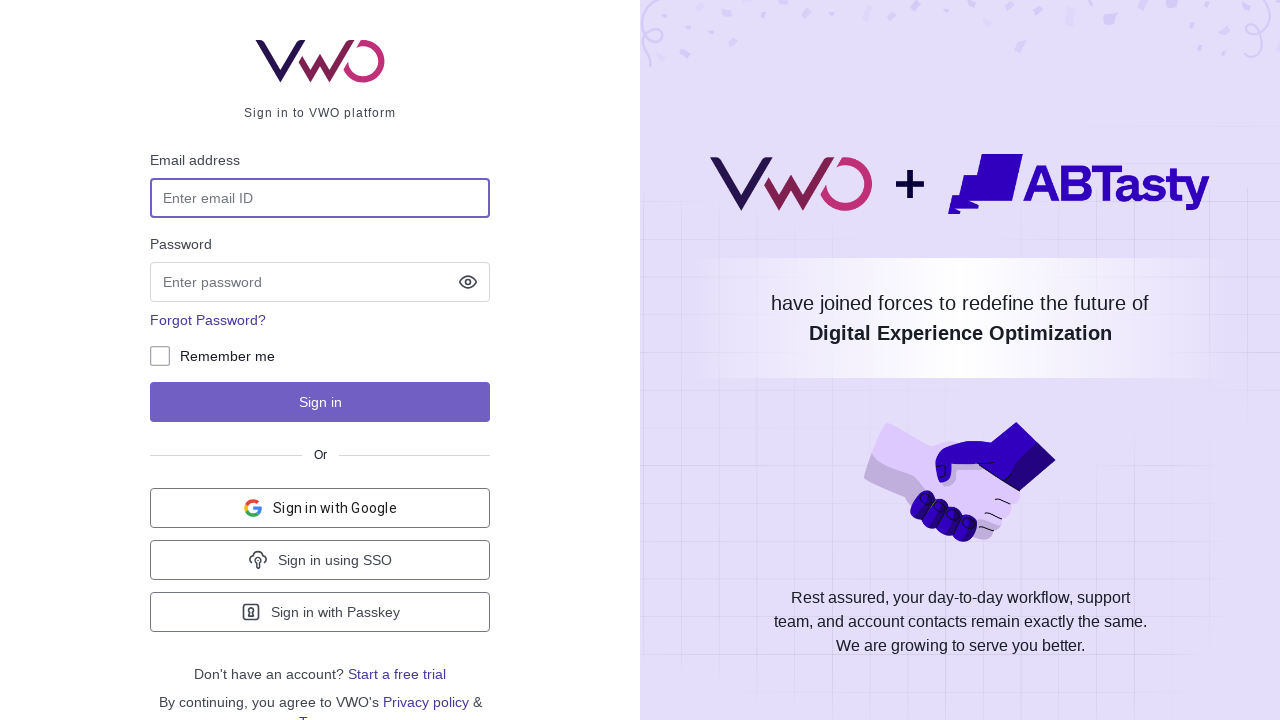

Set viewport size to 1920x1080
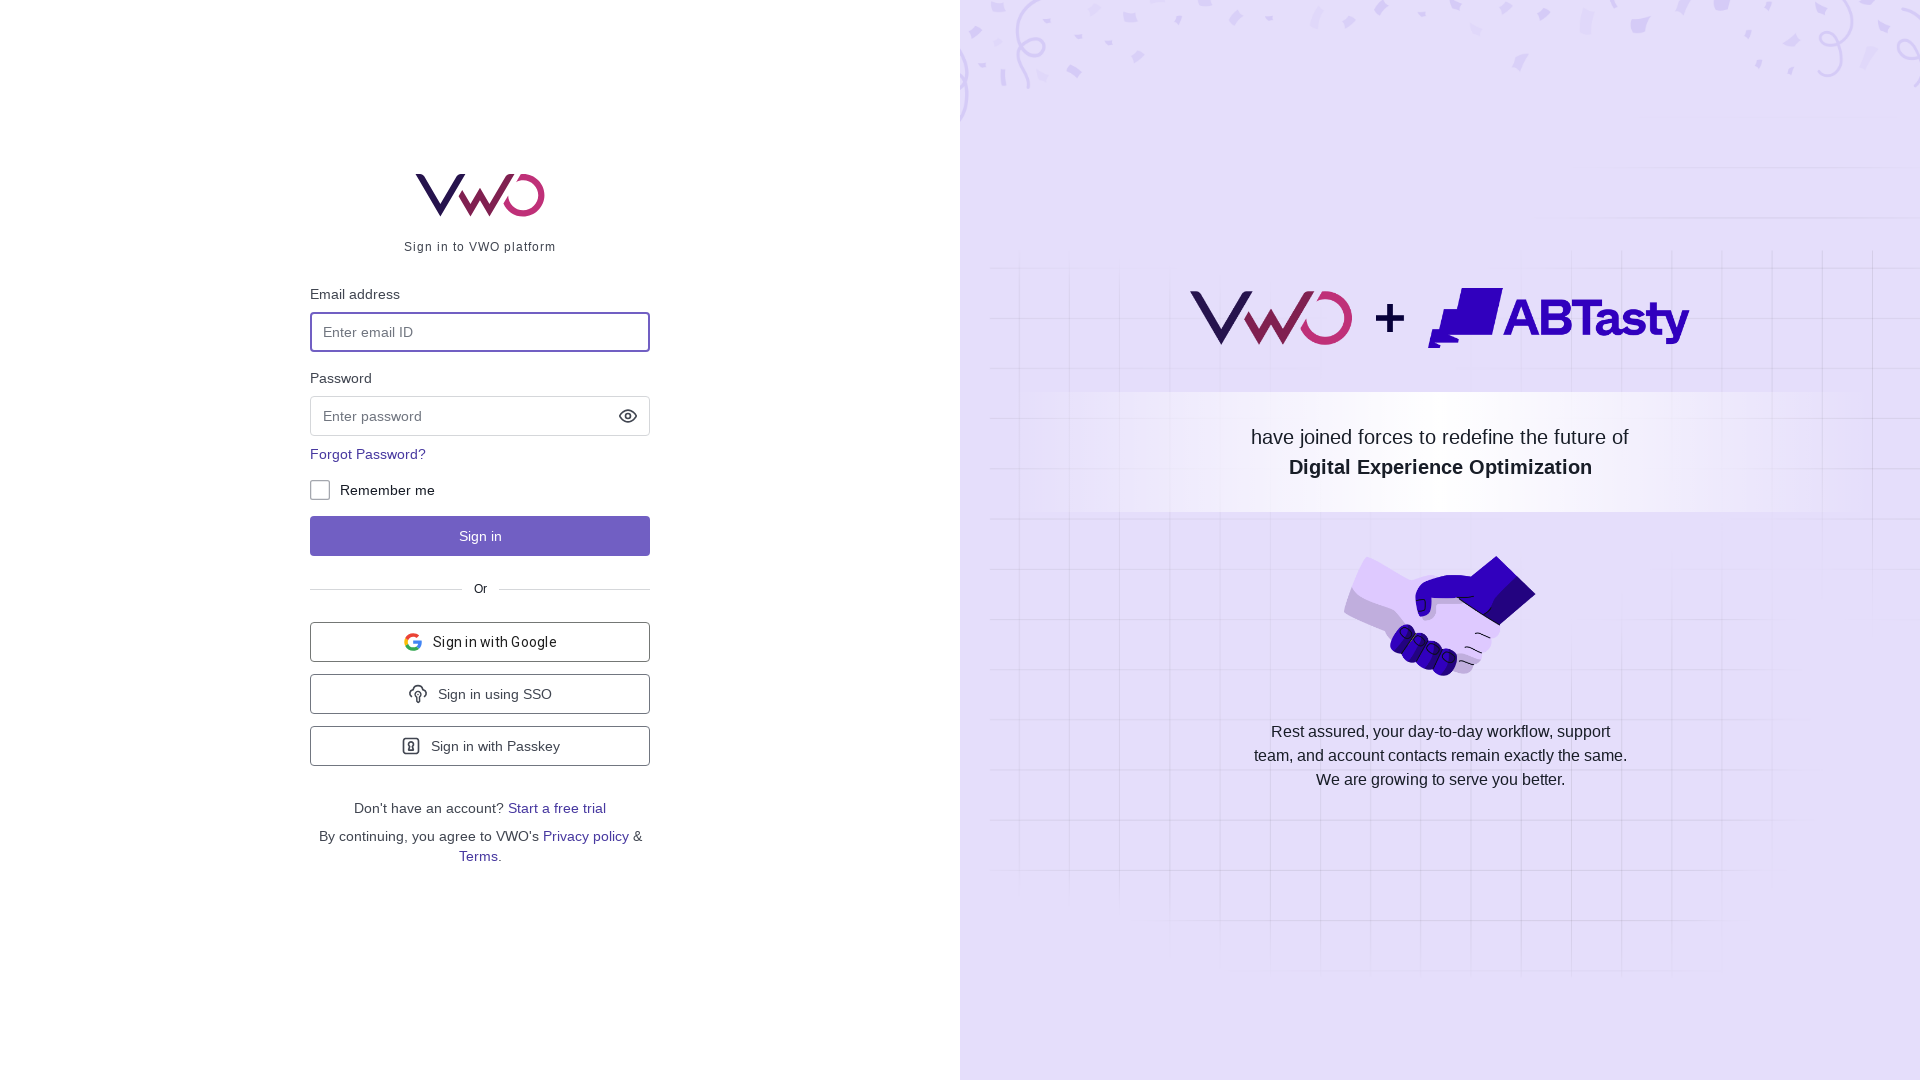

Retrieved page title
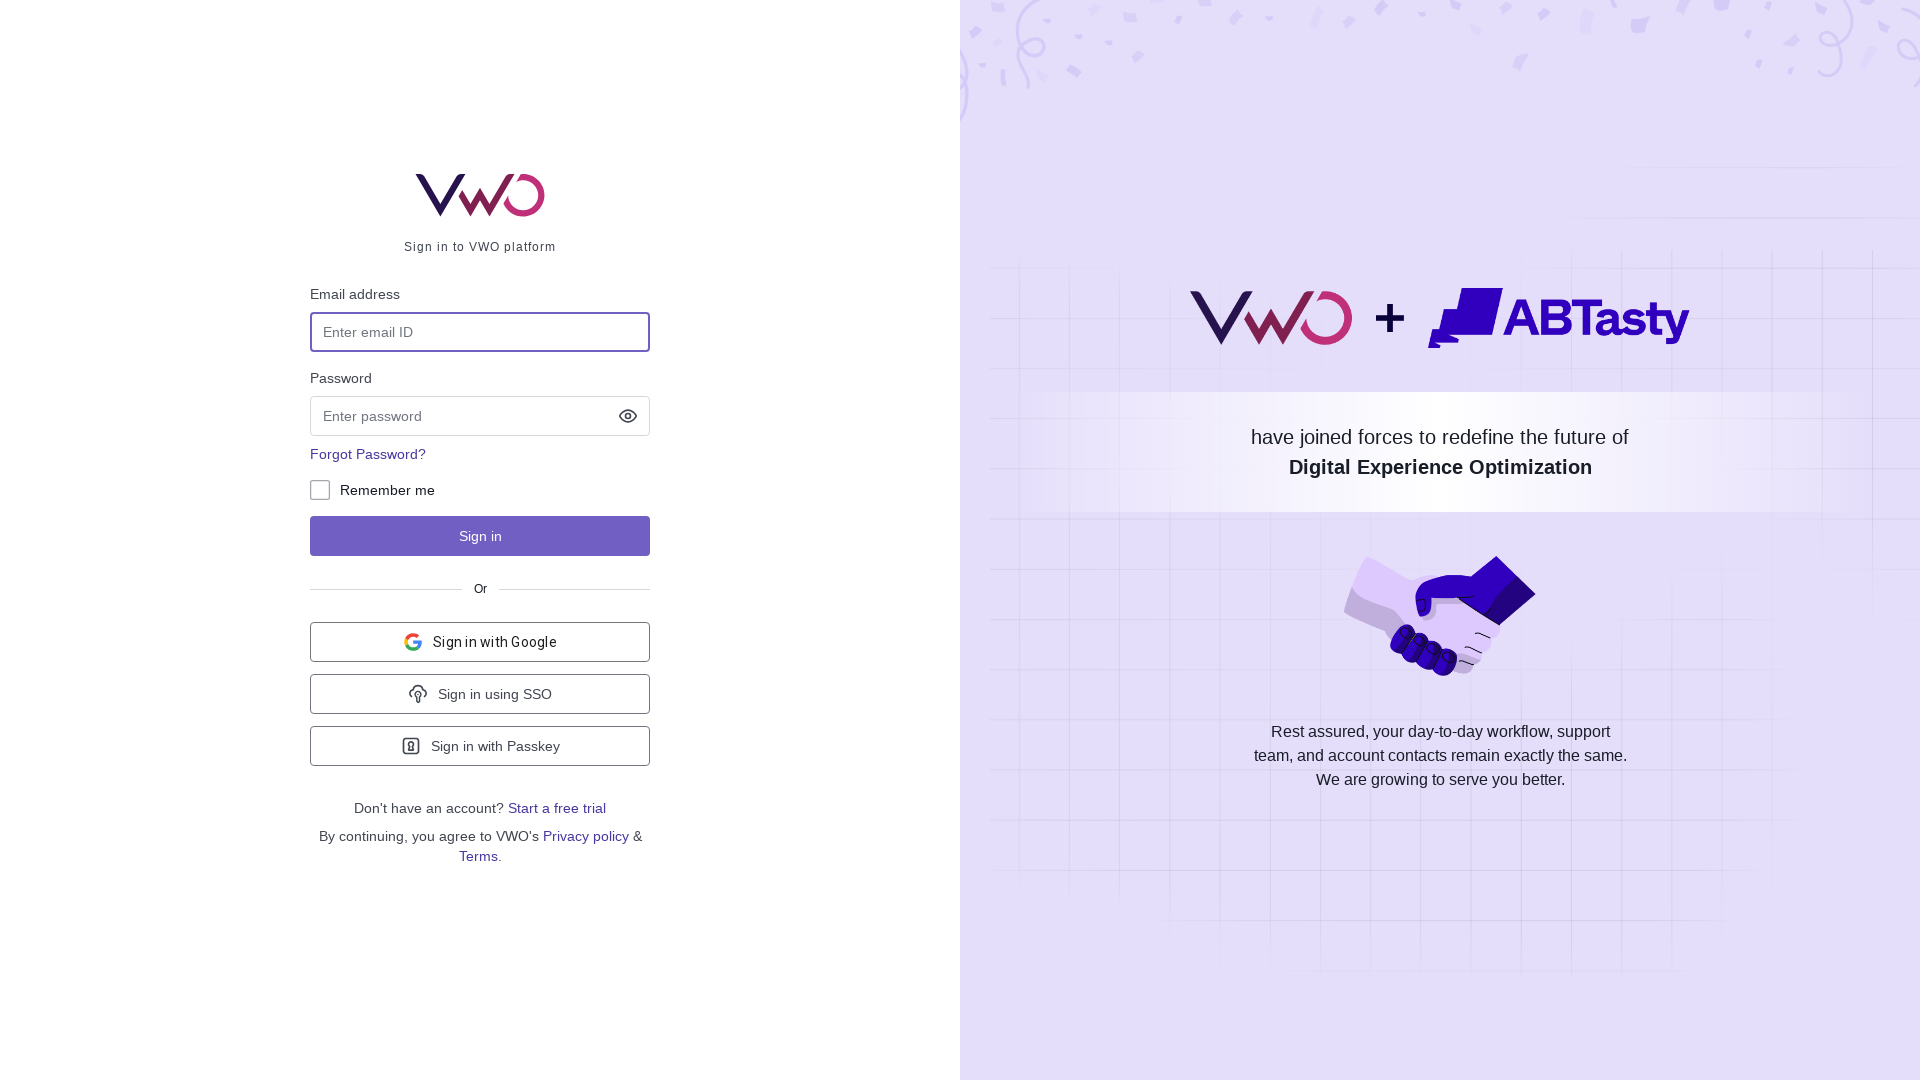

Printed page title: Login - VWO
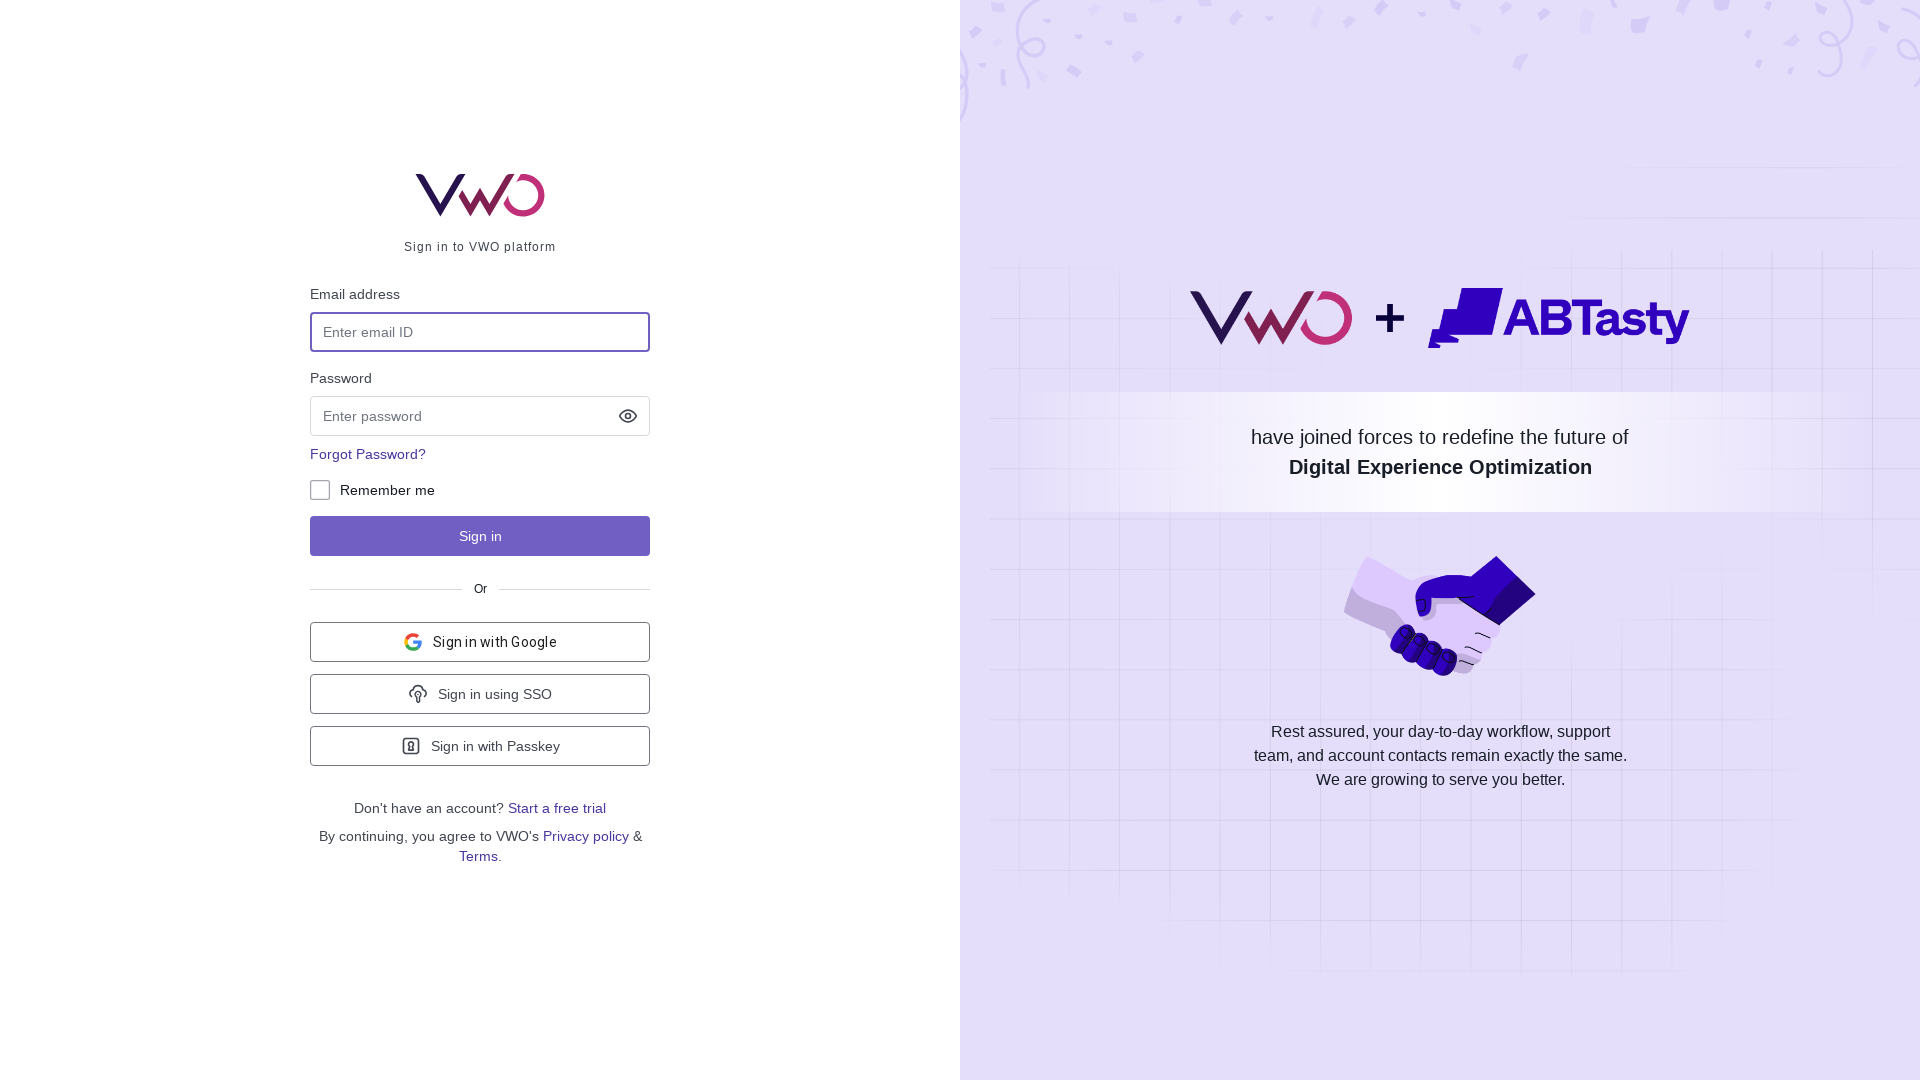

Verified page title is 'Login - VWO'
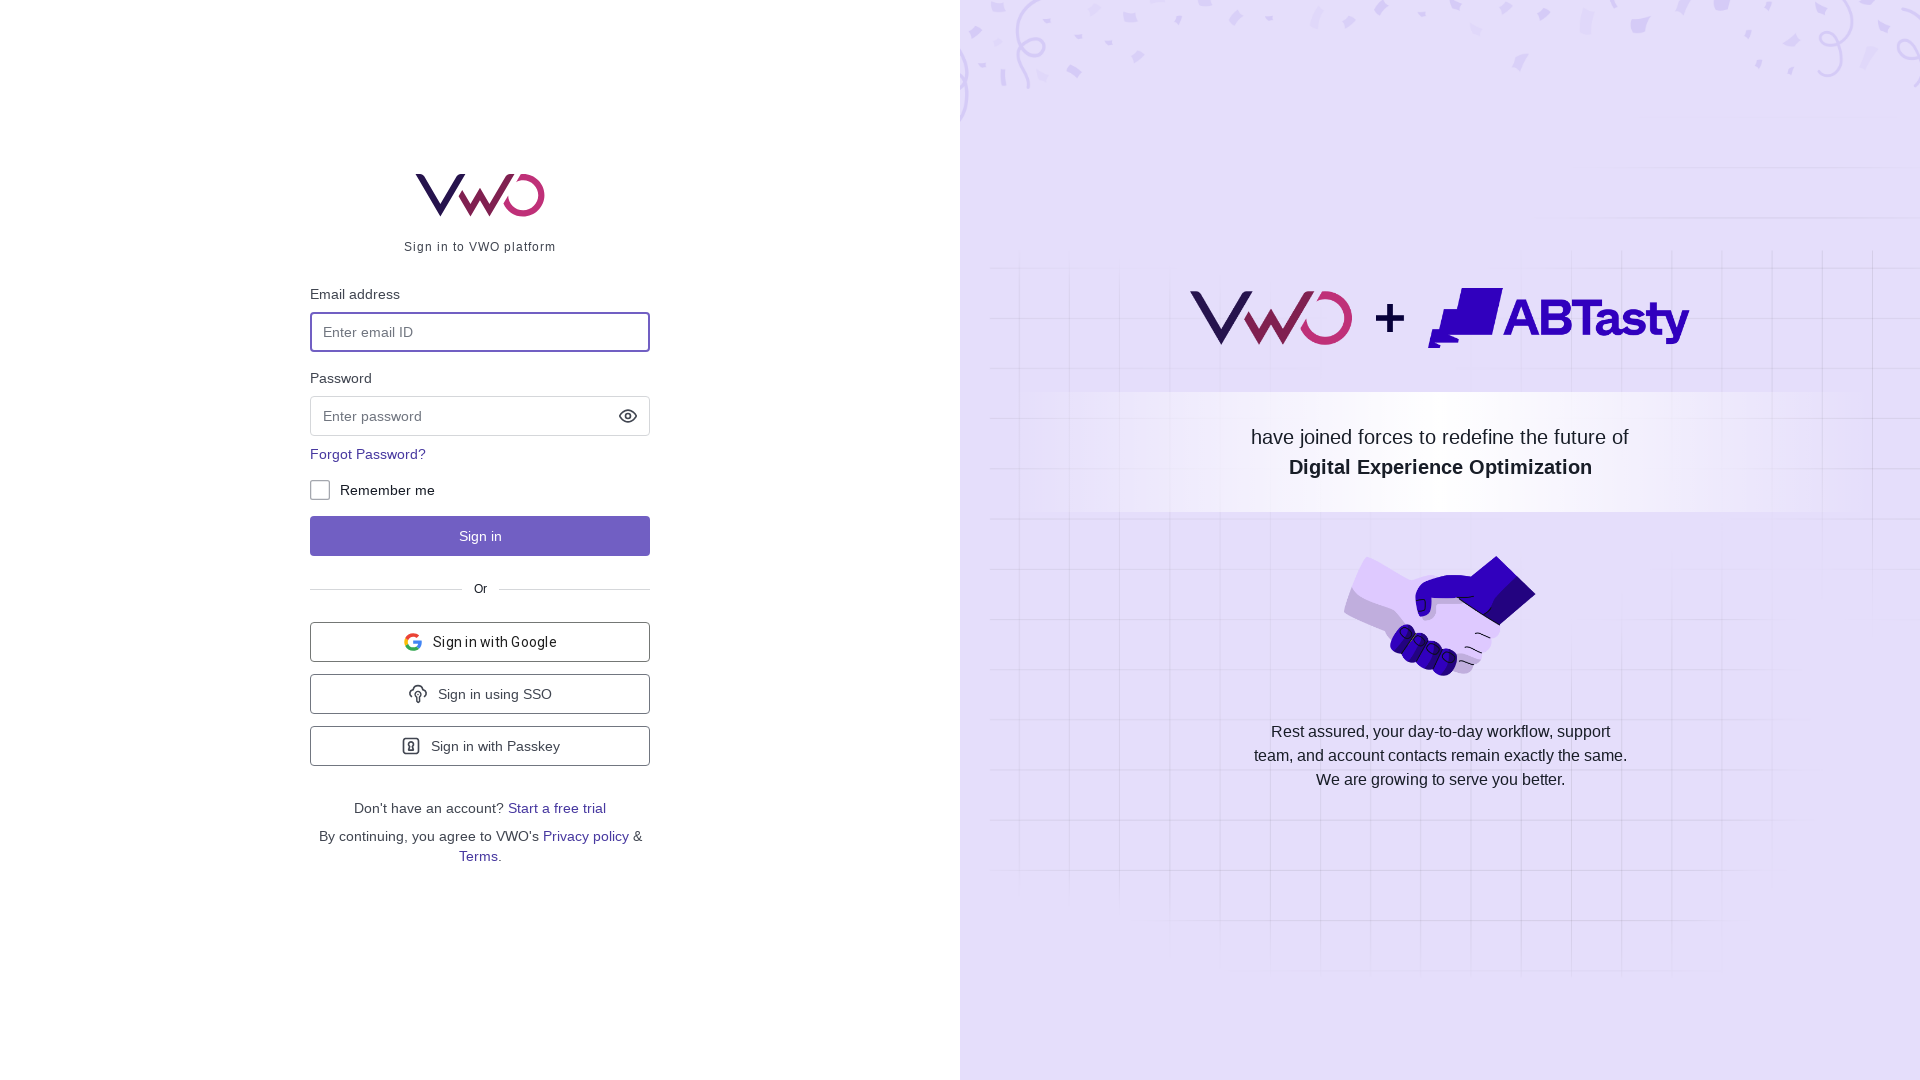

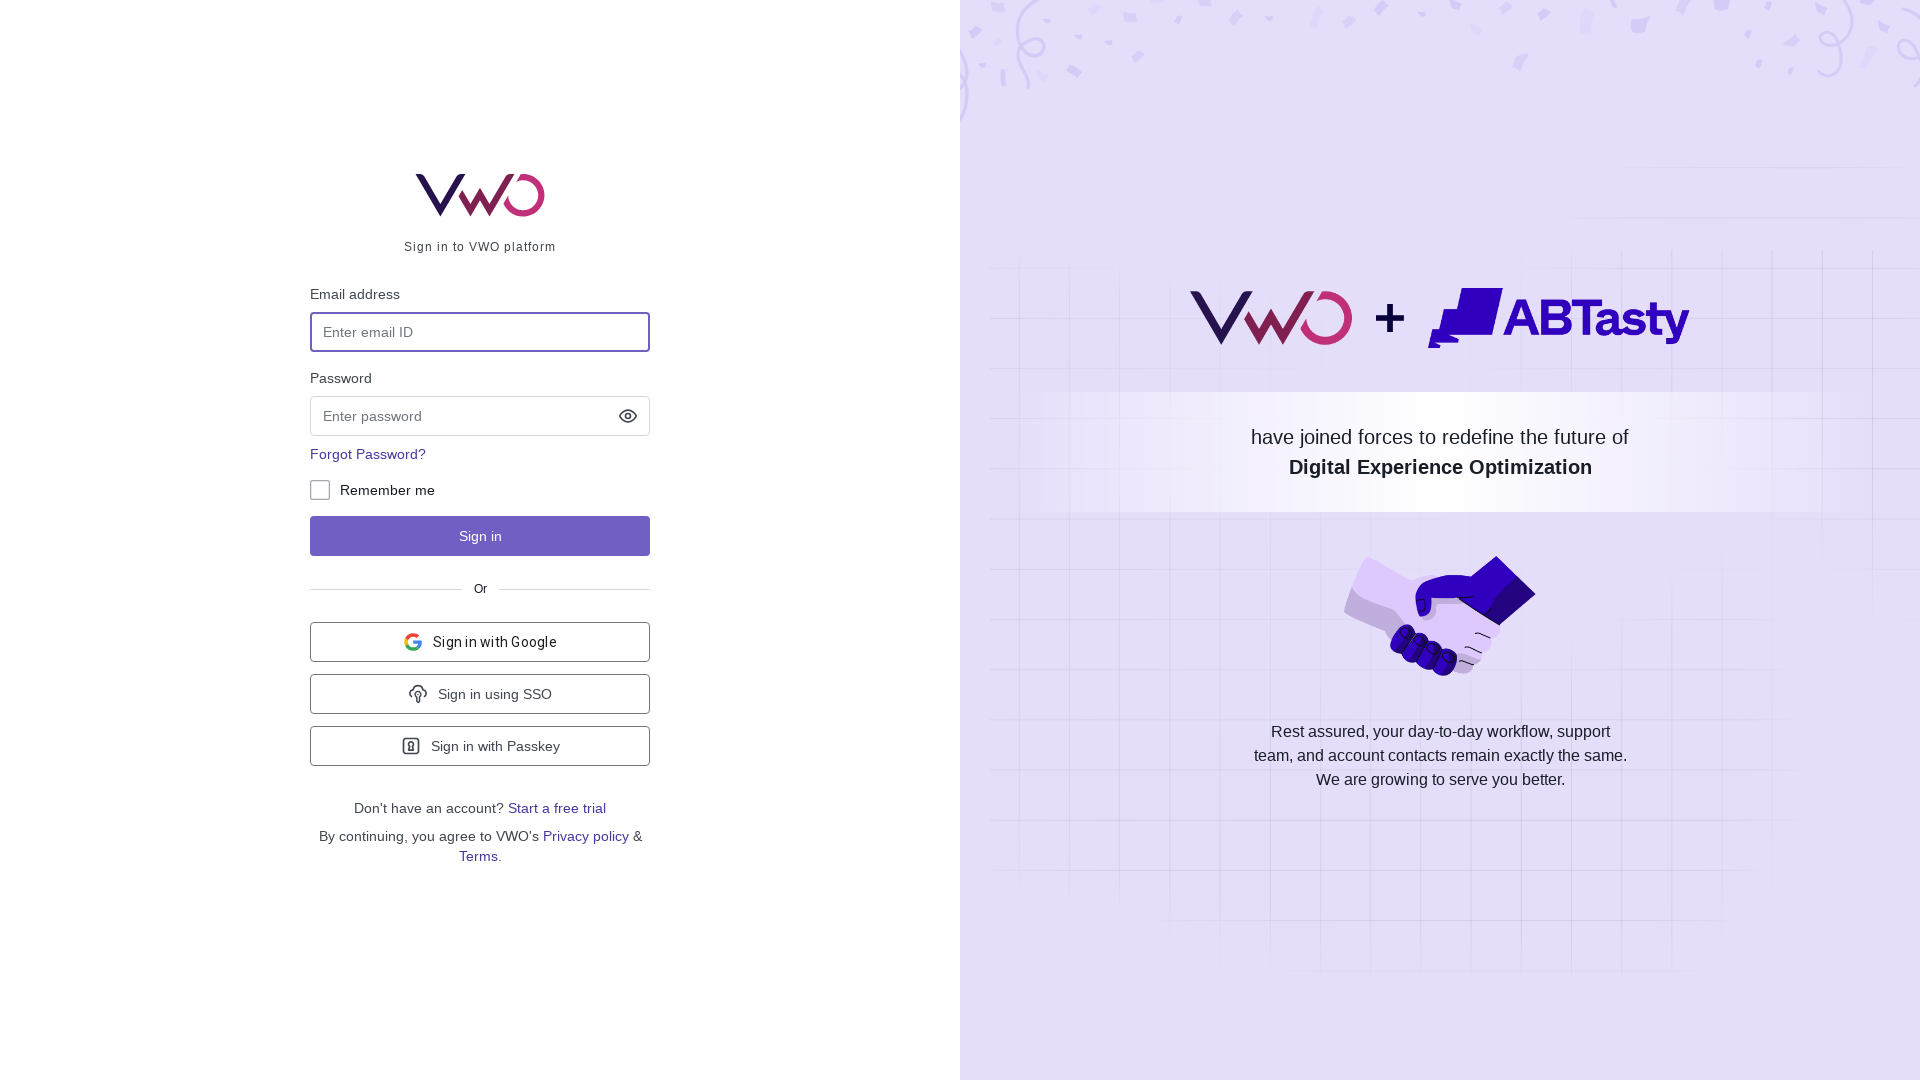